Tests creating a new record in a web table by clicking the add button, filling out a form with personal details, and submitting it

Starting URL: https://demoqa.com/webtables

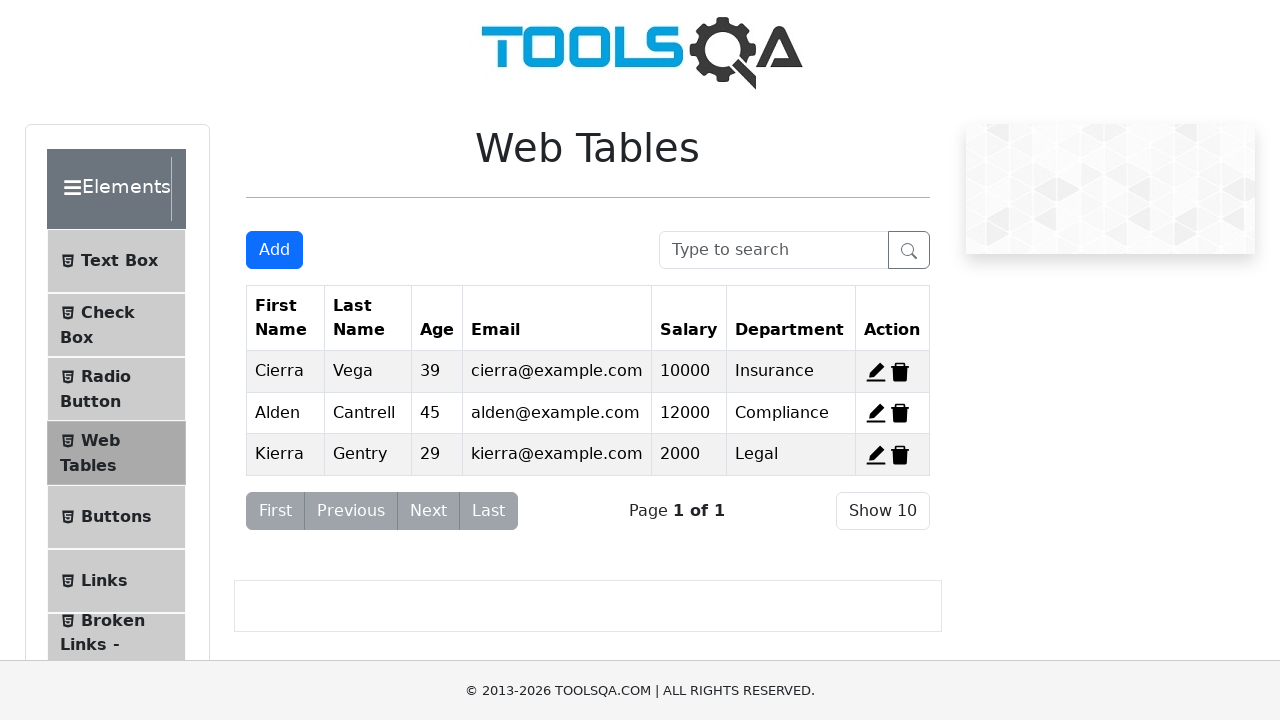

Clicked add new record button at (274, 250) on #addNewRecordButton
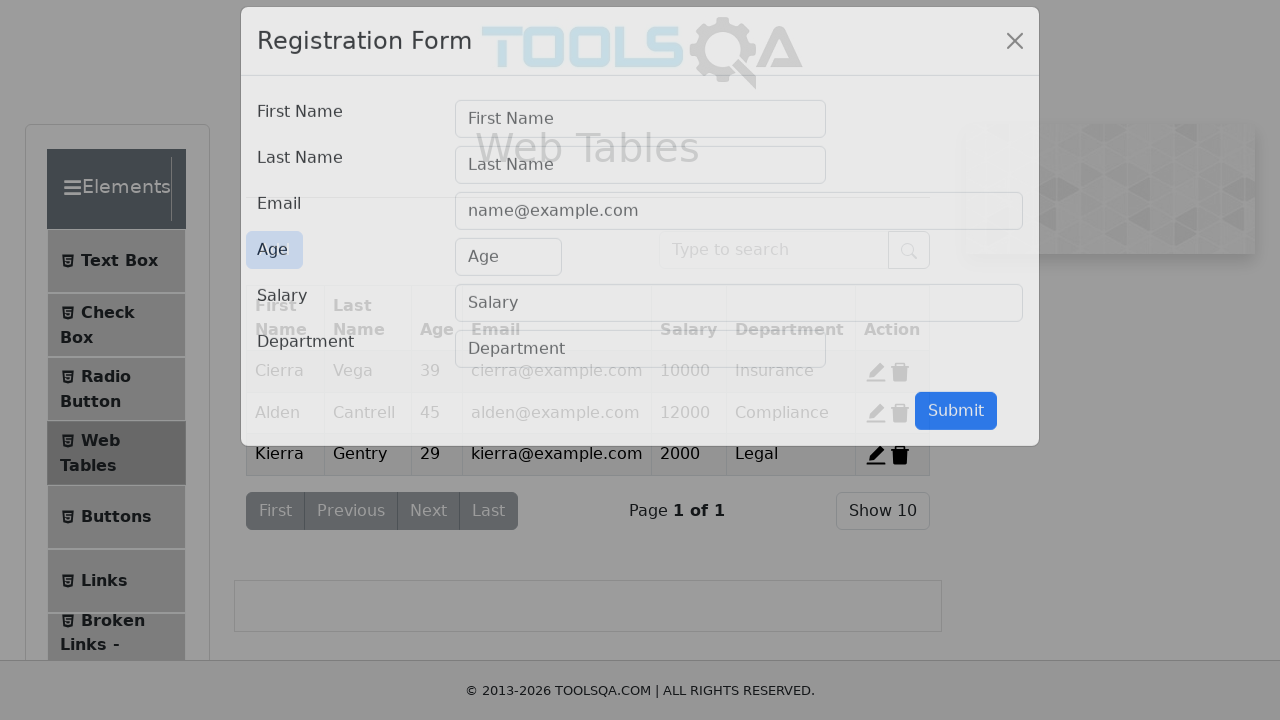

Filled first name field with 'Phuc' on #firstName
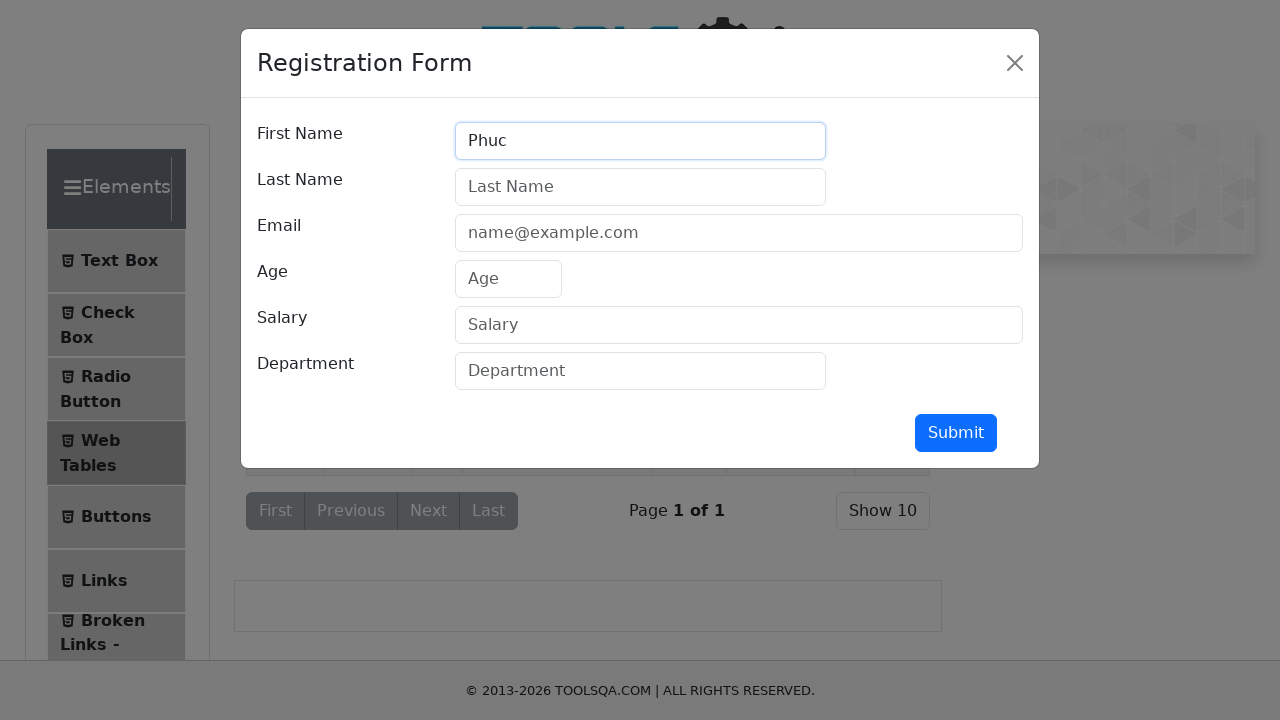

Filled last name field with 'Doan' on #lastName
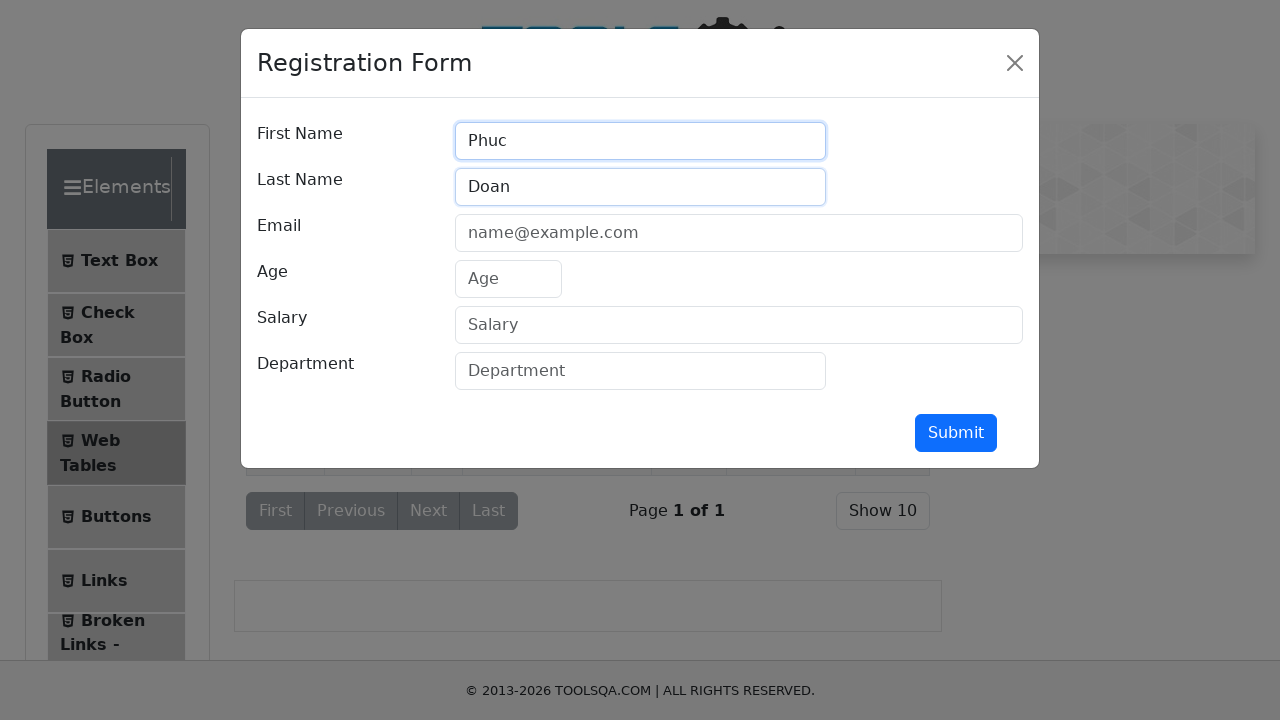

Filled email field with 'phuc@test.com' on #userEmail
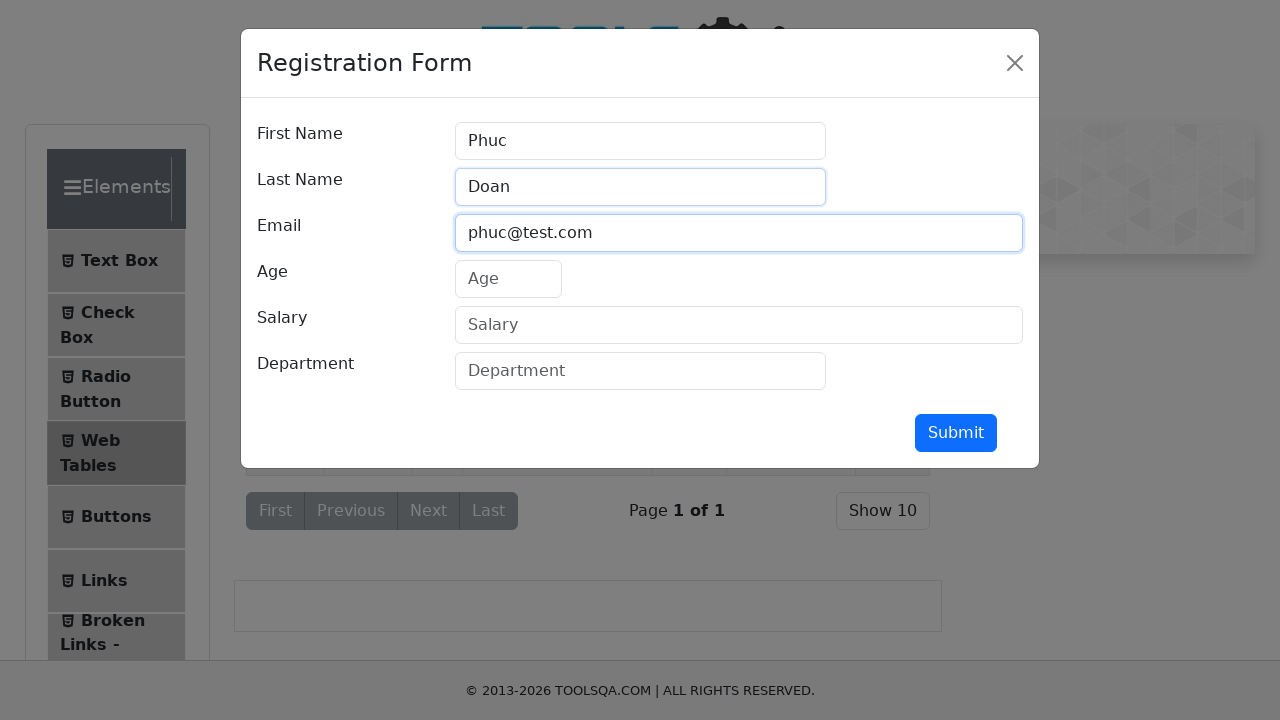

Filled age field with '25' on #age
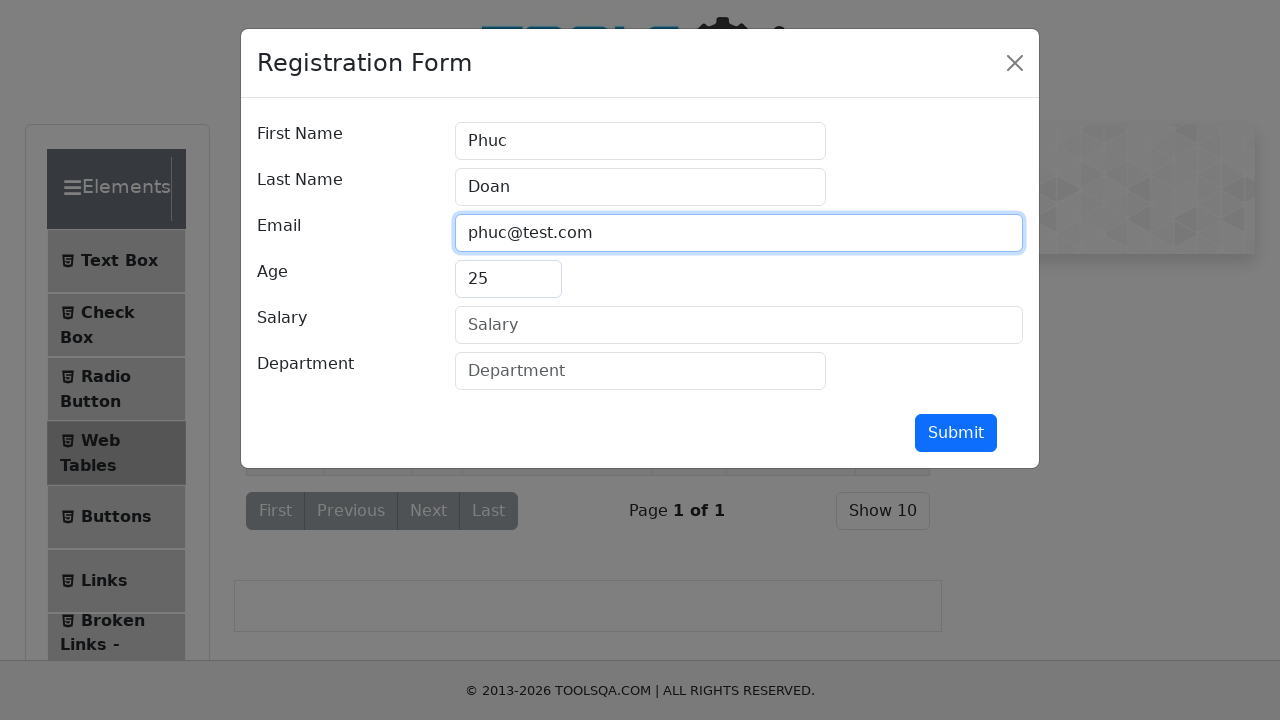

Filled salary field with '1000' on #salary
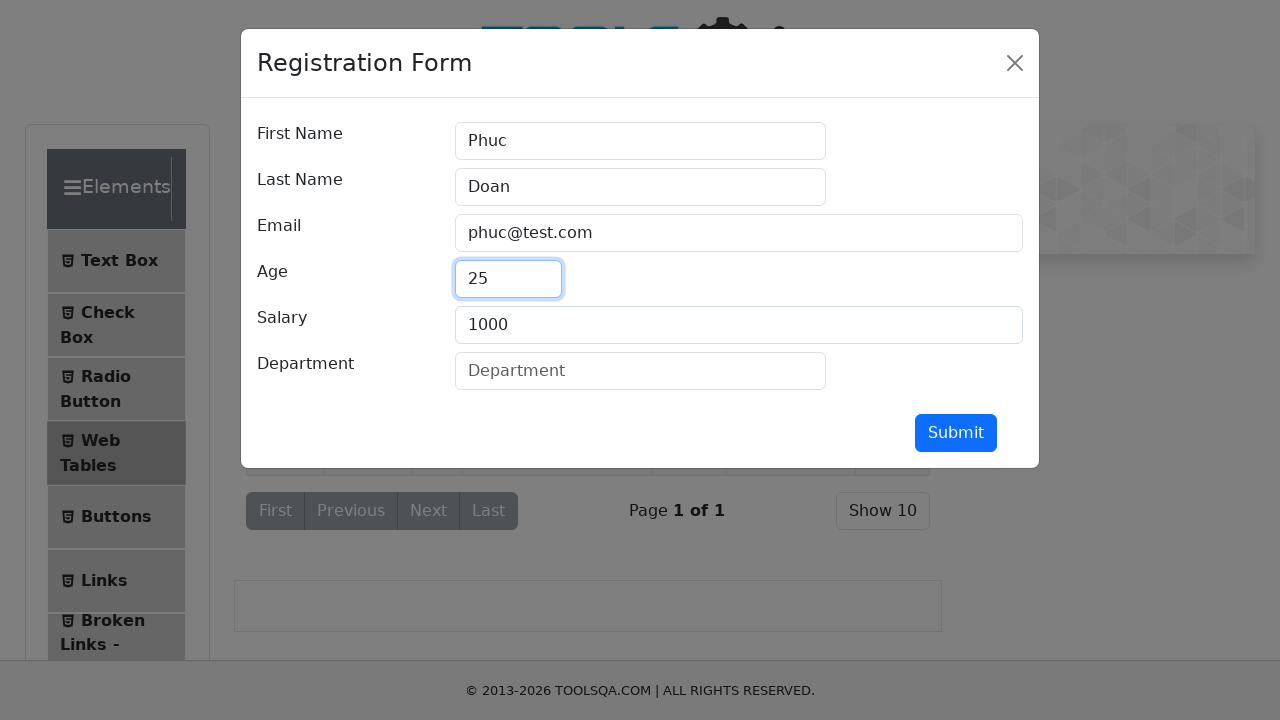

Filled department field with 'QA' on #department
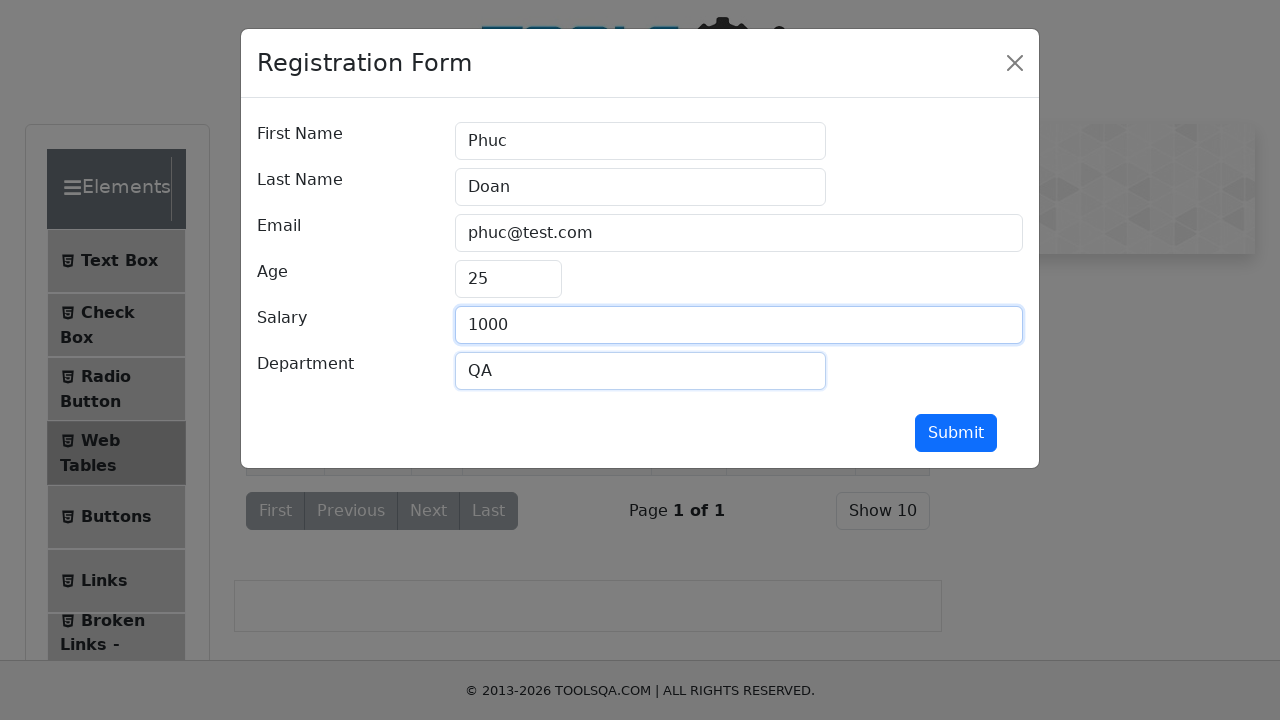

Clicked submit button to create record at (956, 433) on #submit
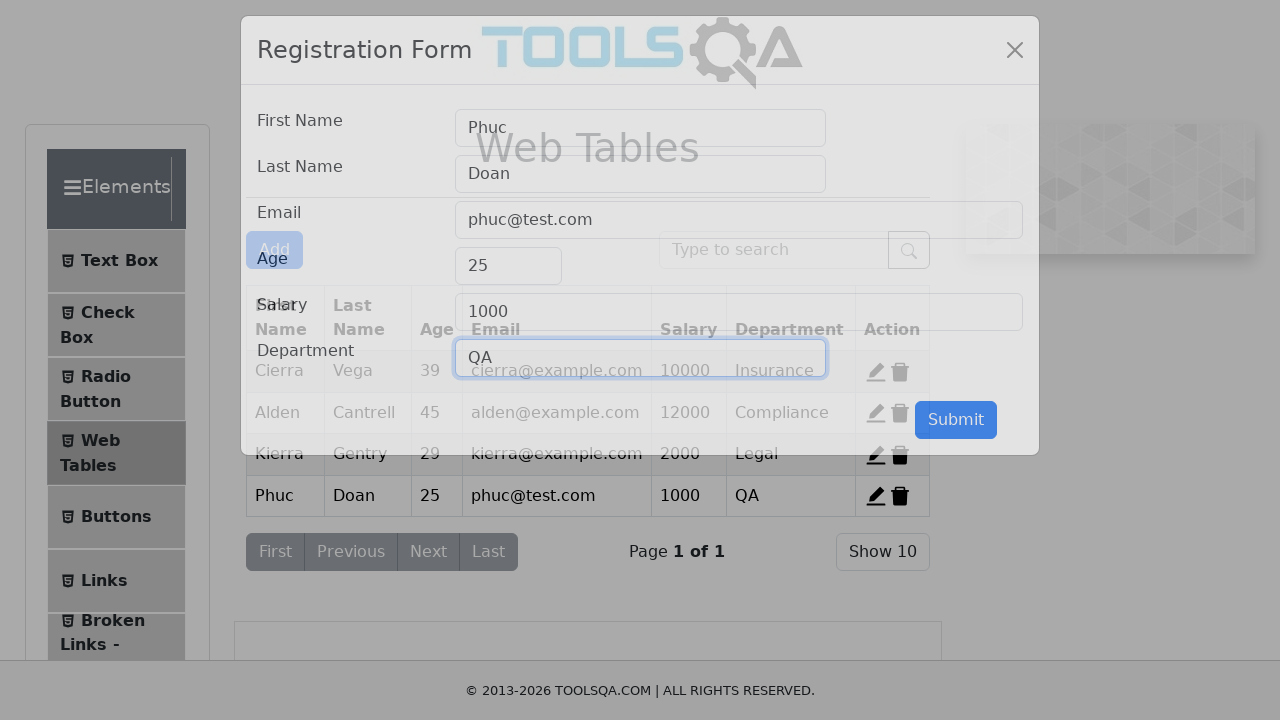

Verified new record created - 'Phuc' text found in table
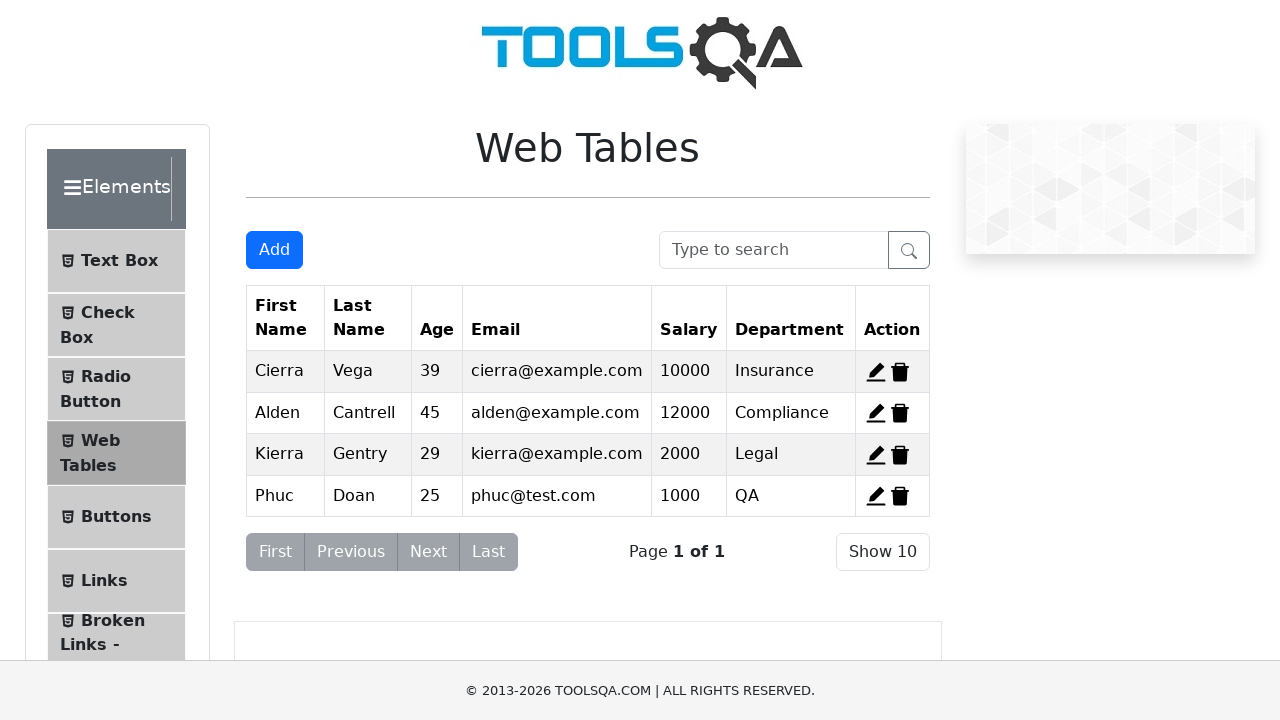

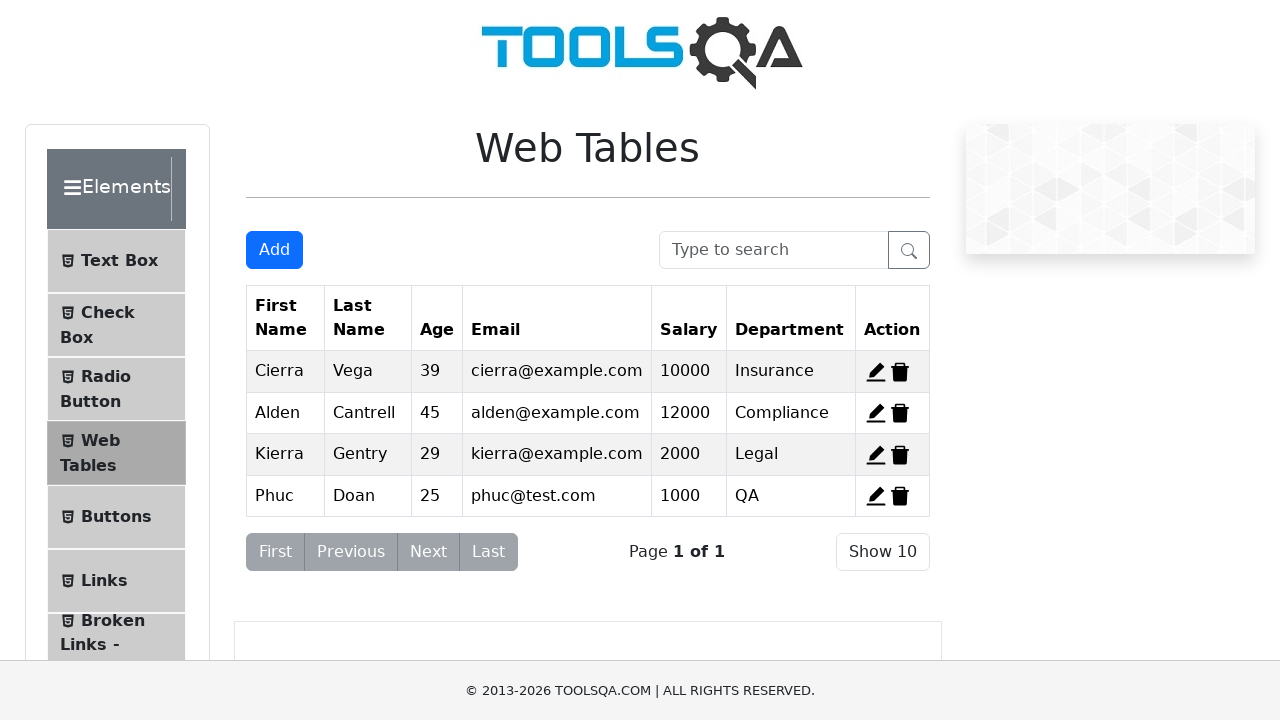